Tests clicking a radio button (sex-1) on a practice form page

Starting URL: https://awesomeqa.com/practice.html

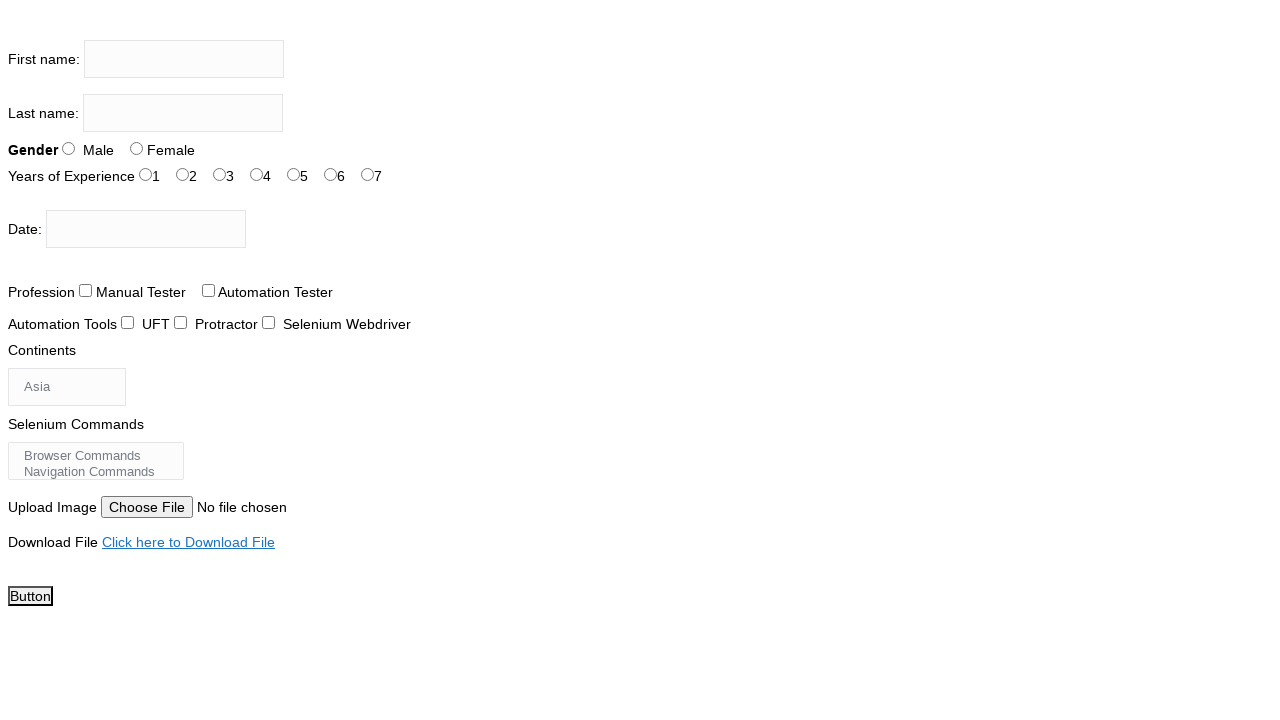

Clicked radio button with id 'sex-1' on practice form page at (136, 148) on #sex-1
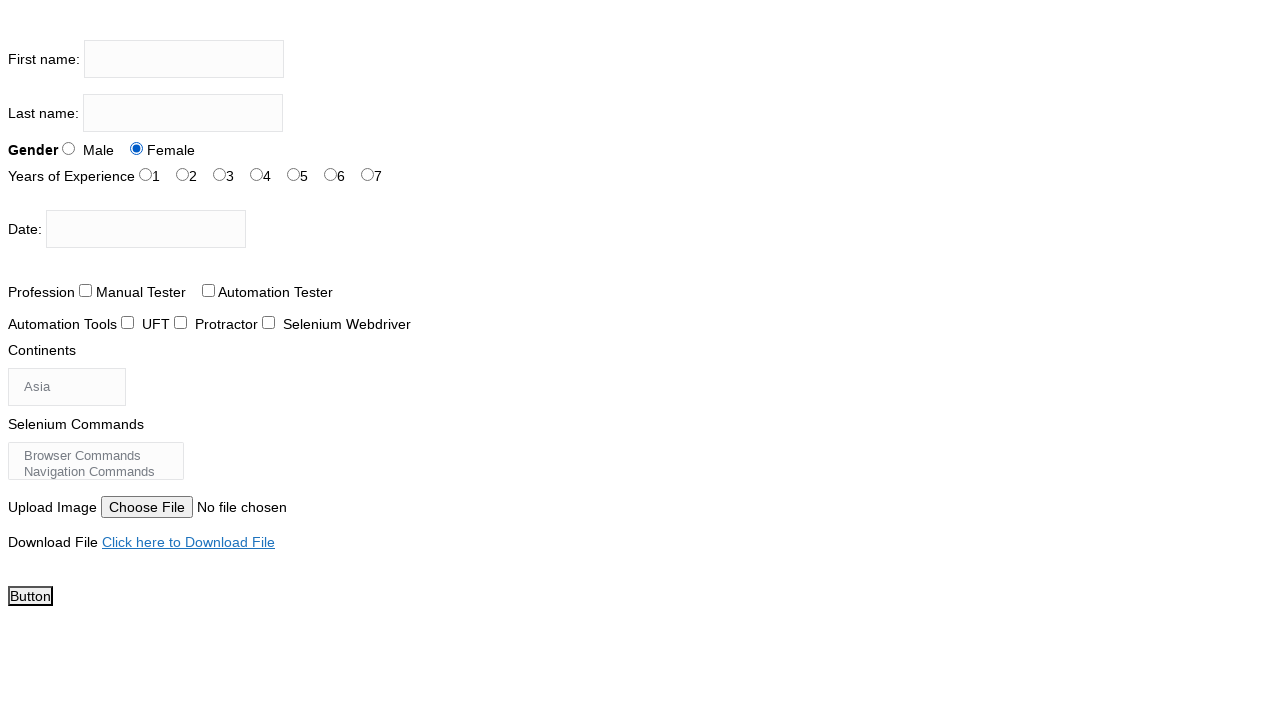

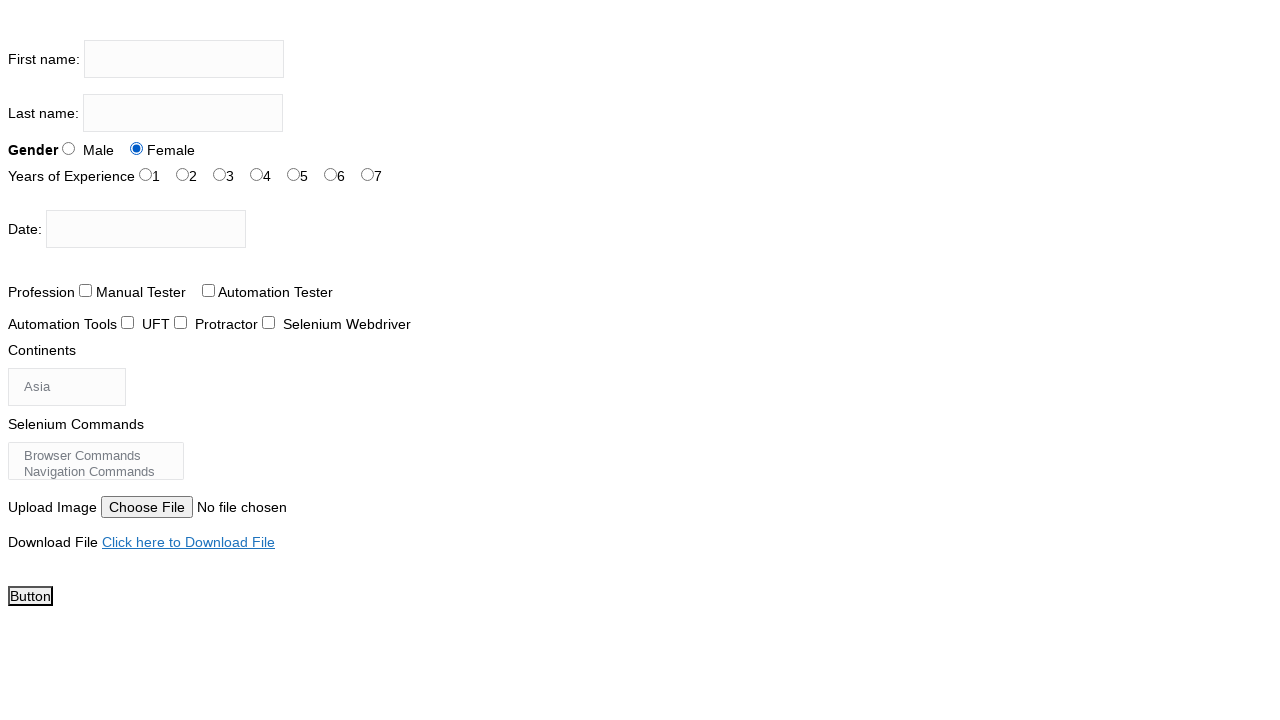